Tests that the complete all checkbox updates state when individual items are completed or cleared

Starting URL: https://demo.playwright.dev/todomvc

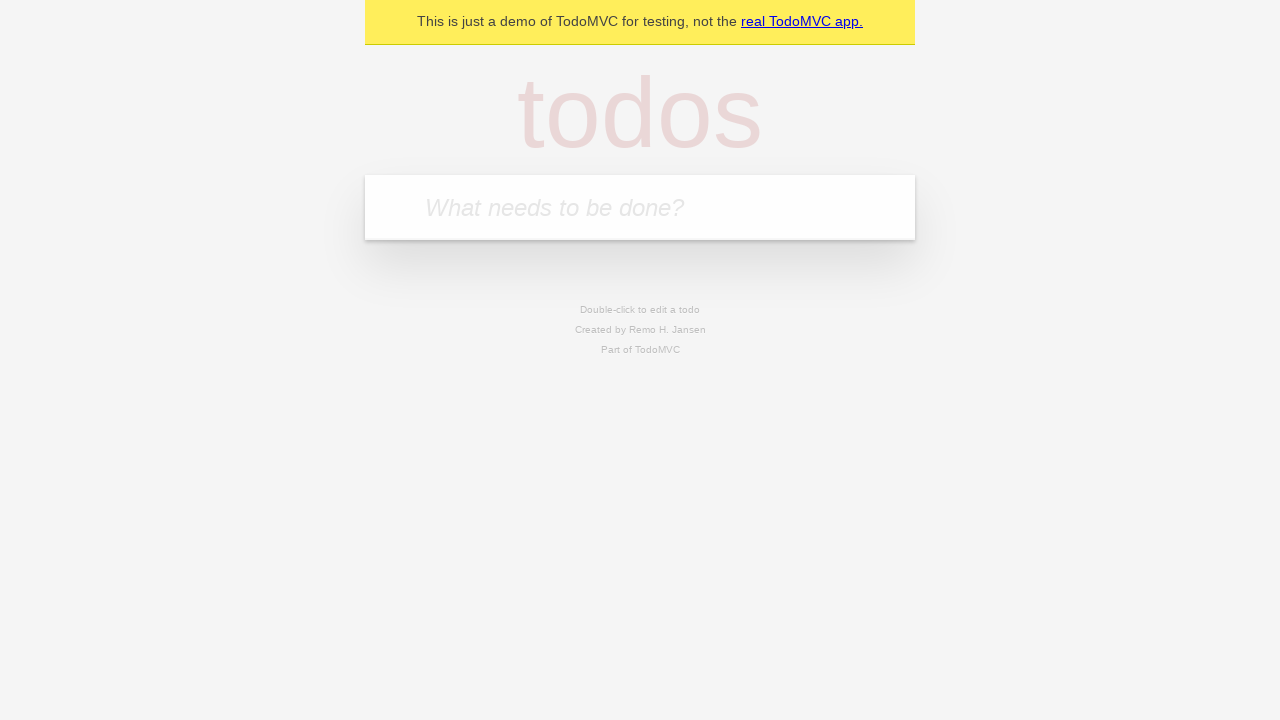

Filled todo input with 'buy some cheese' on internal:attr=[placeholder="What needs to be done?"i]
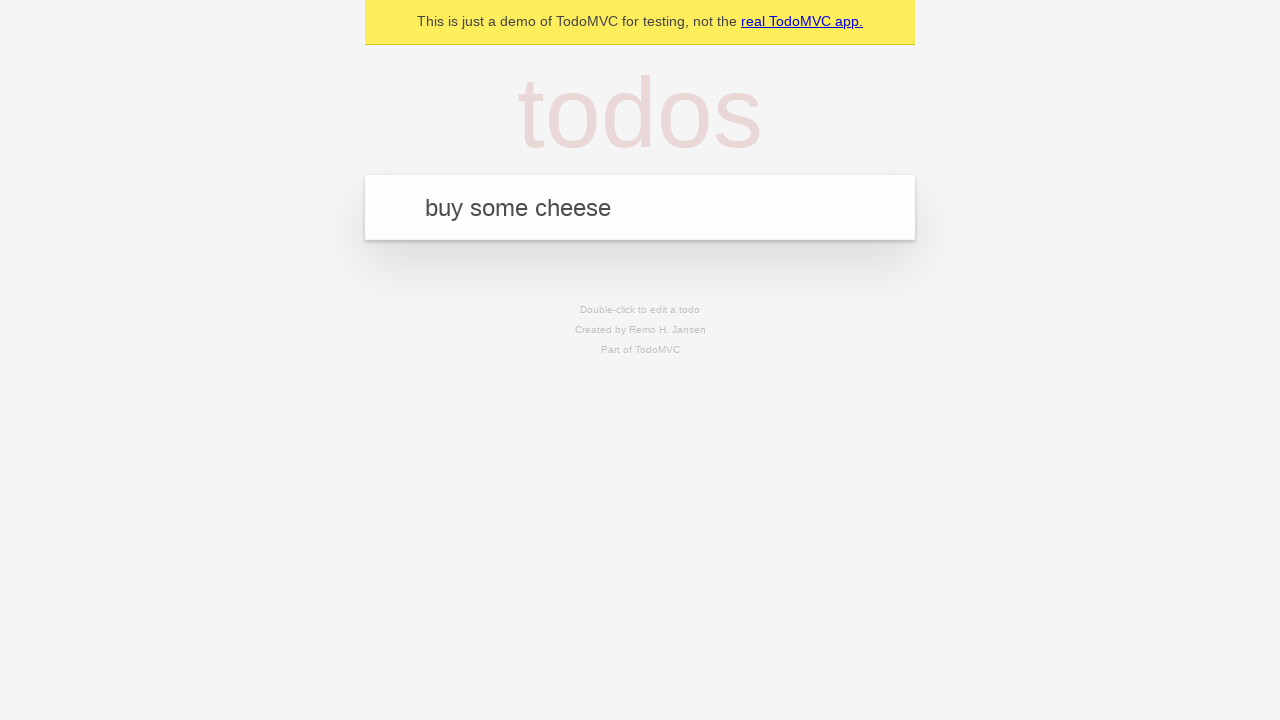

Pressed Enter to add first todo item on internal:attr=[placeholder="What needs to be done?"i]
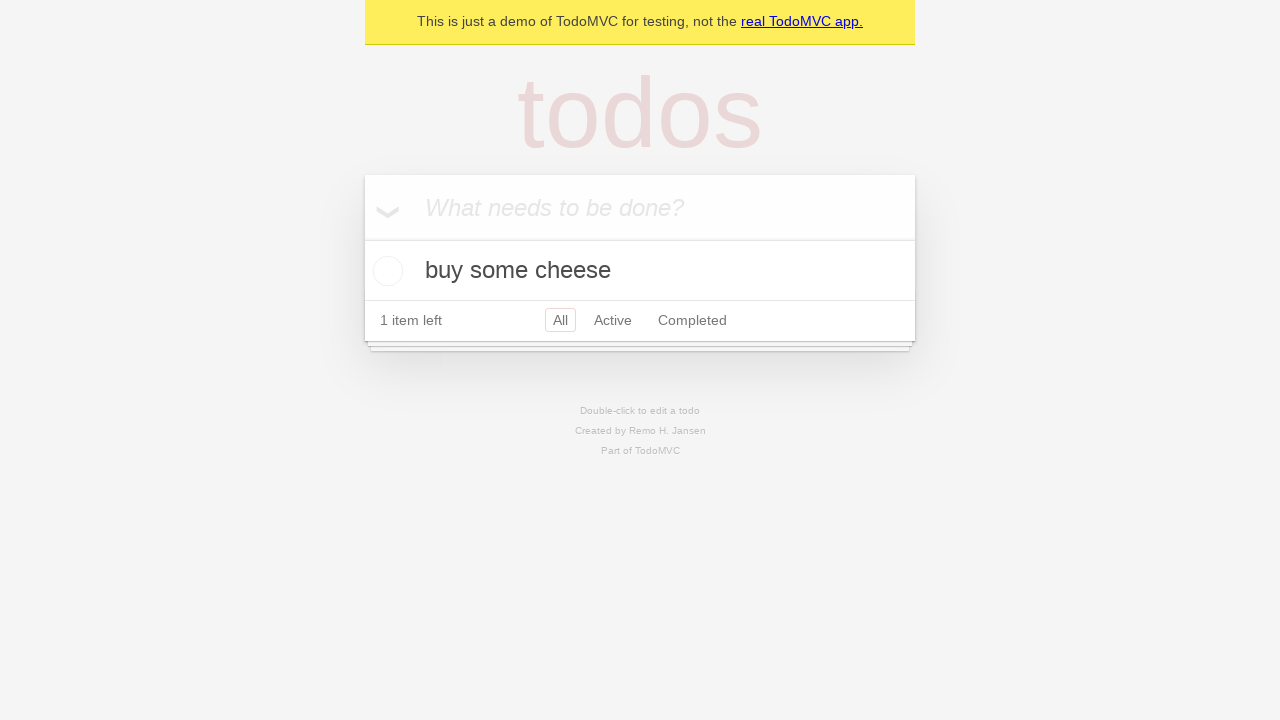

Filled todo input with 'feed the cat' on internal:attr=[placeholder="What needs to be done?"i]
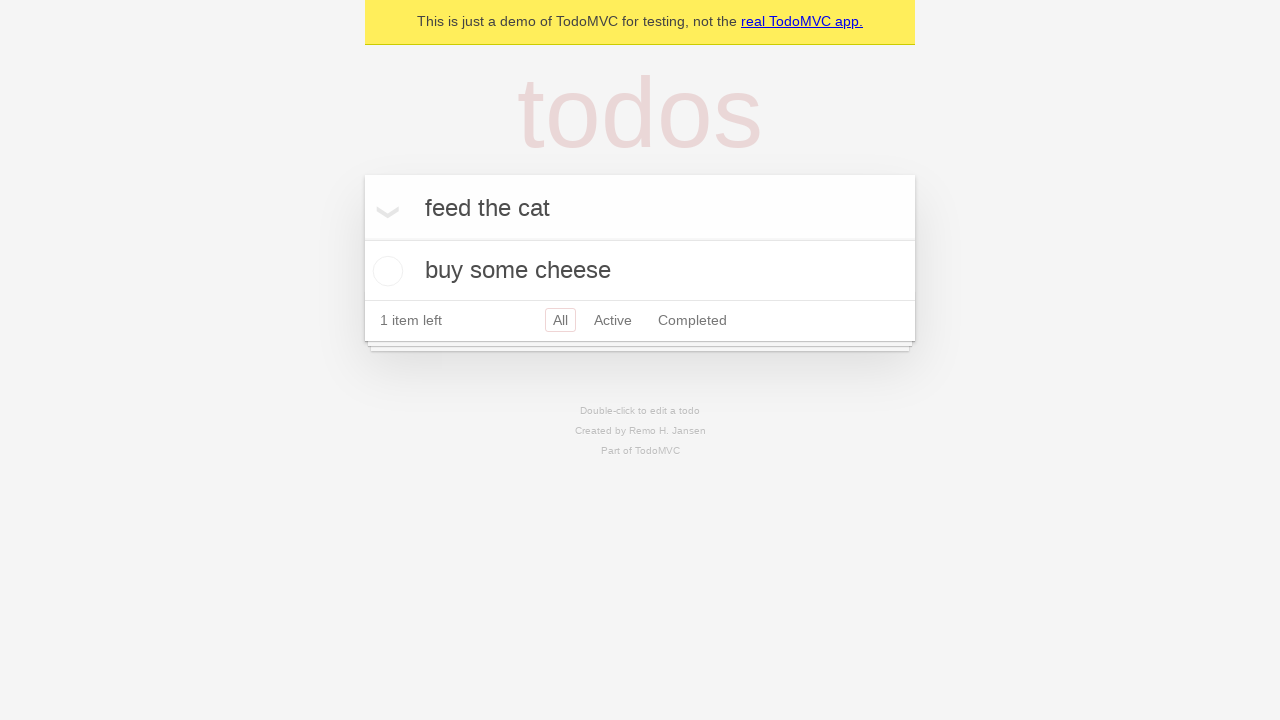

Pressed Enter to add second todo item on internal:attr=[placeholder="What needs to be done?"i]
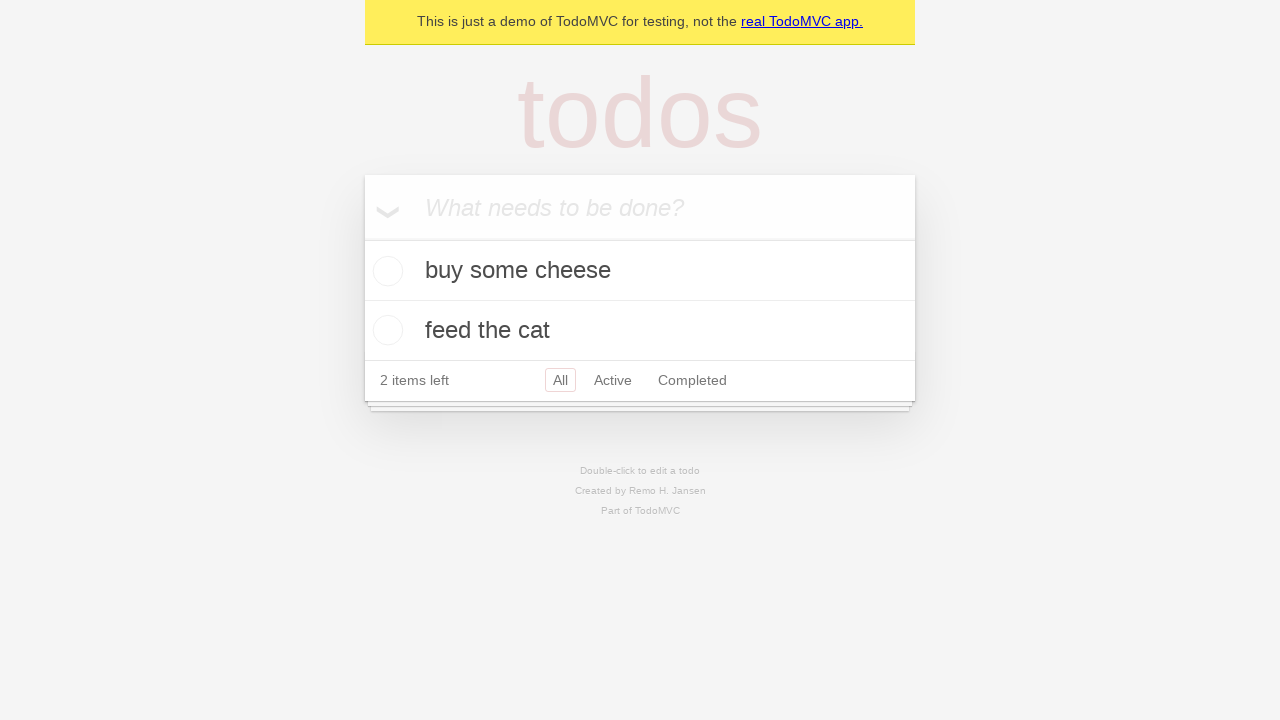

Filled todo input with 'book a doctors appointment' on internal:attr=[placeholder="What needs to be done?"i]
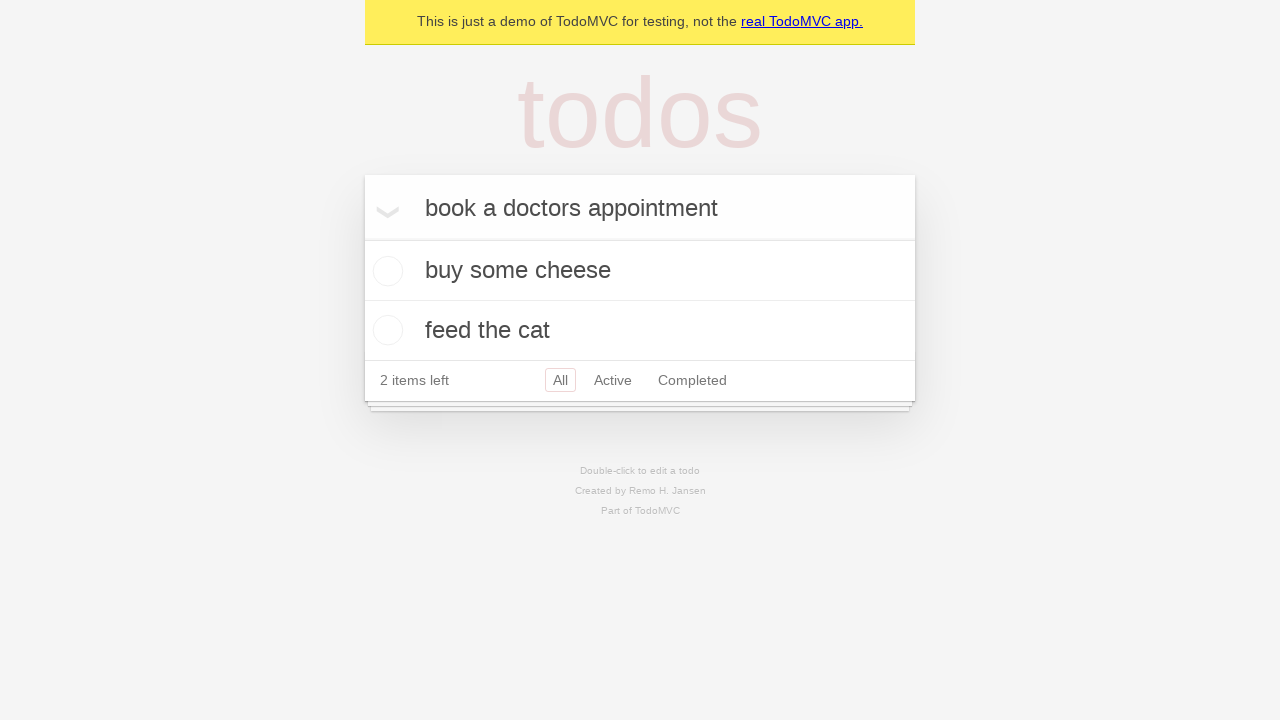

Pressed Enter to add third todo item on internal:attr=[placeholder="What needs to be done?"i]
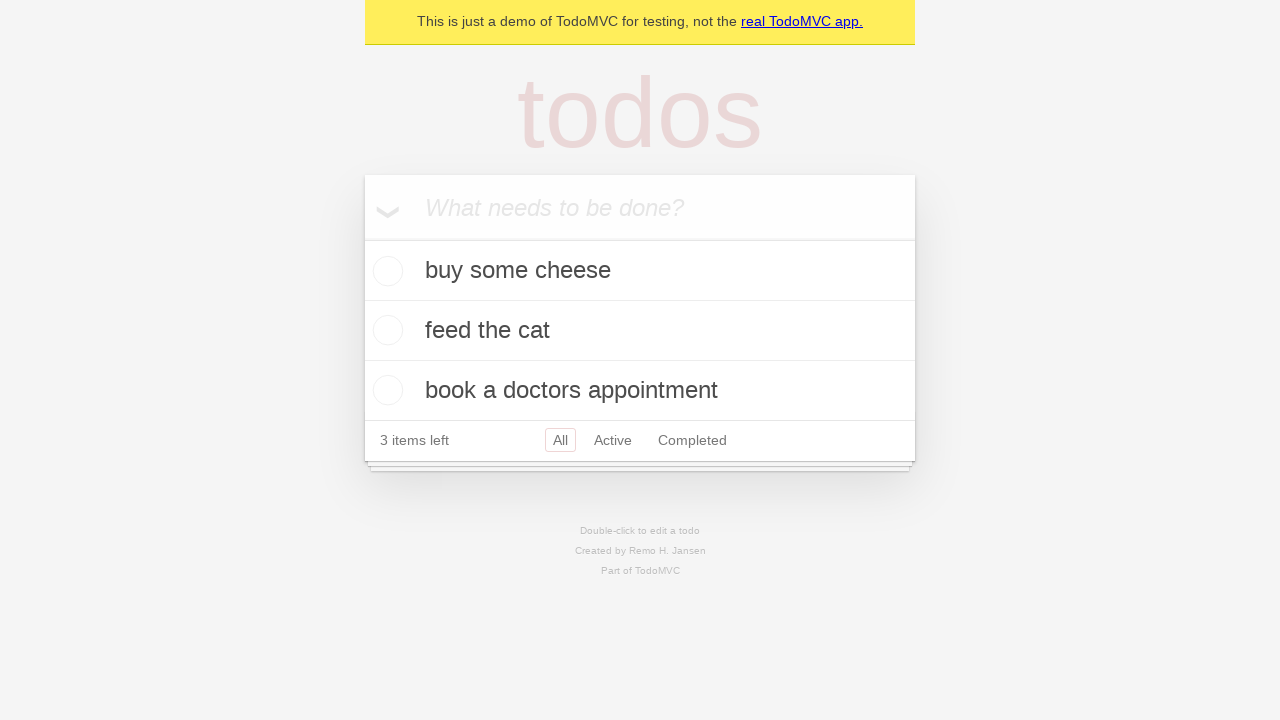

Waited for todo items to be loaded in the DOM
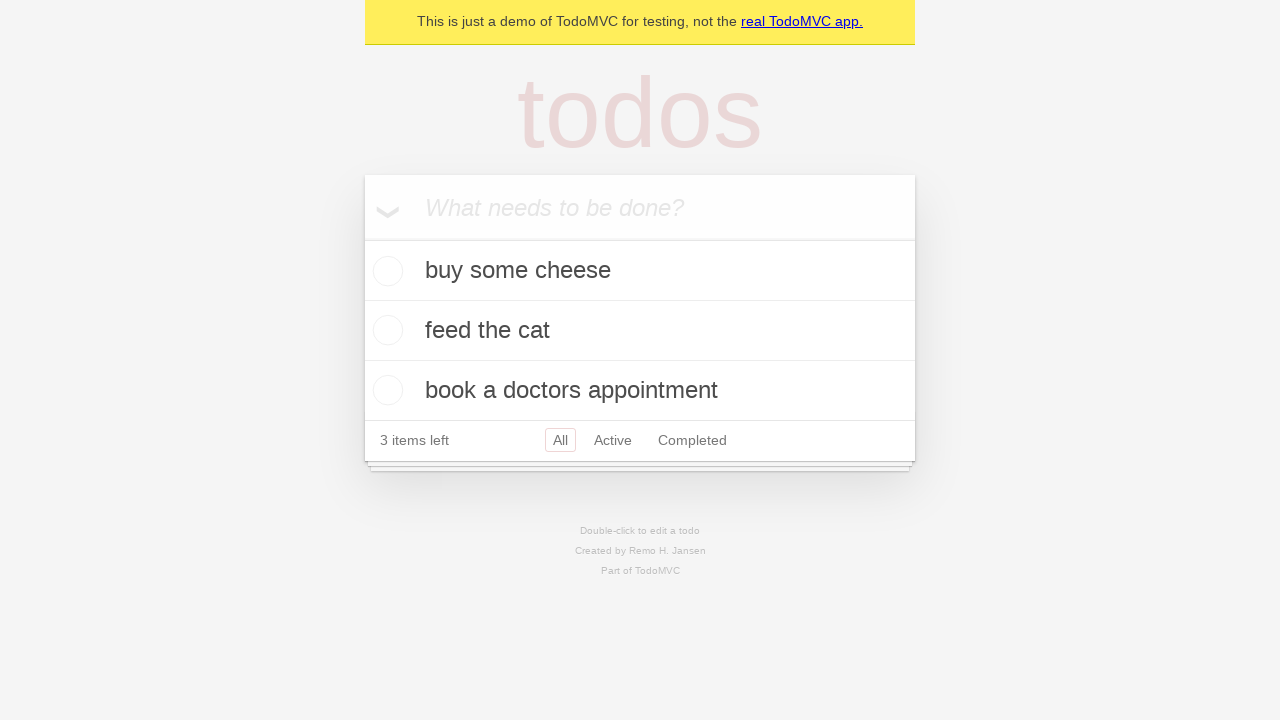

Checked the 'Mark all as complete' checkbox to complete all todos at (362, 238) on internal:label="Mark all as complete"i
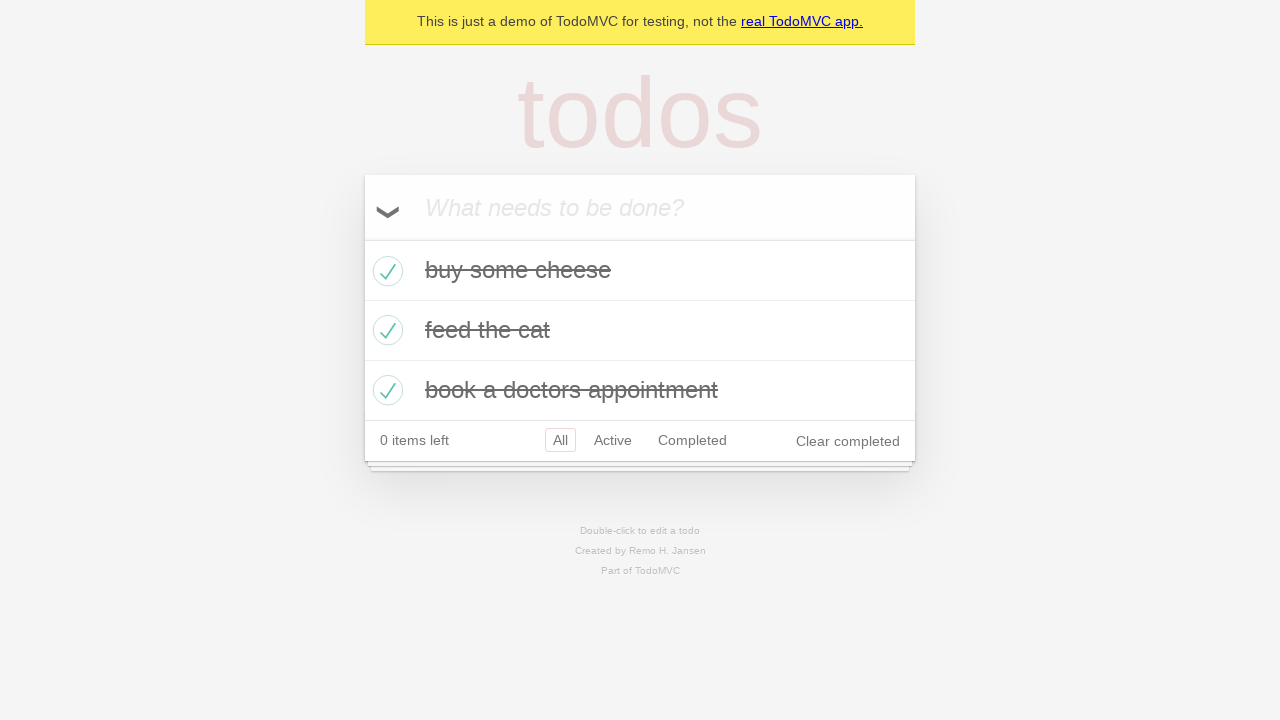

Unchecked the first todo item checkbox at (385, 271) on internal:testid=[data-testid="todo-item"s] >> nth=0 >> internal:role=checkbox
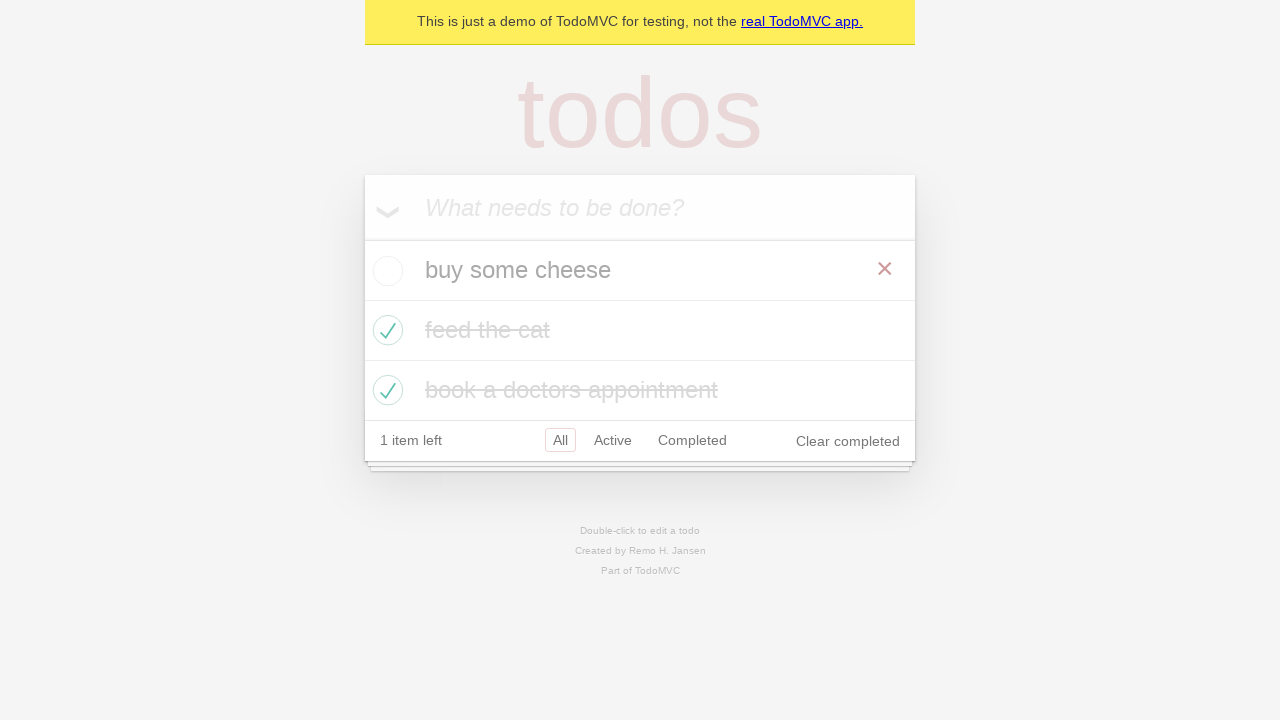

Rechecked the first todo item checkbox at (385, 271) on internal:testid=[data-testid="todo-item"s] >> nth=0 >> internal:role=checkbox
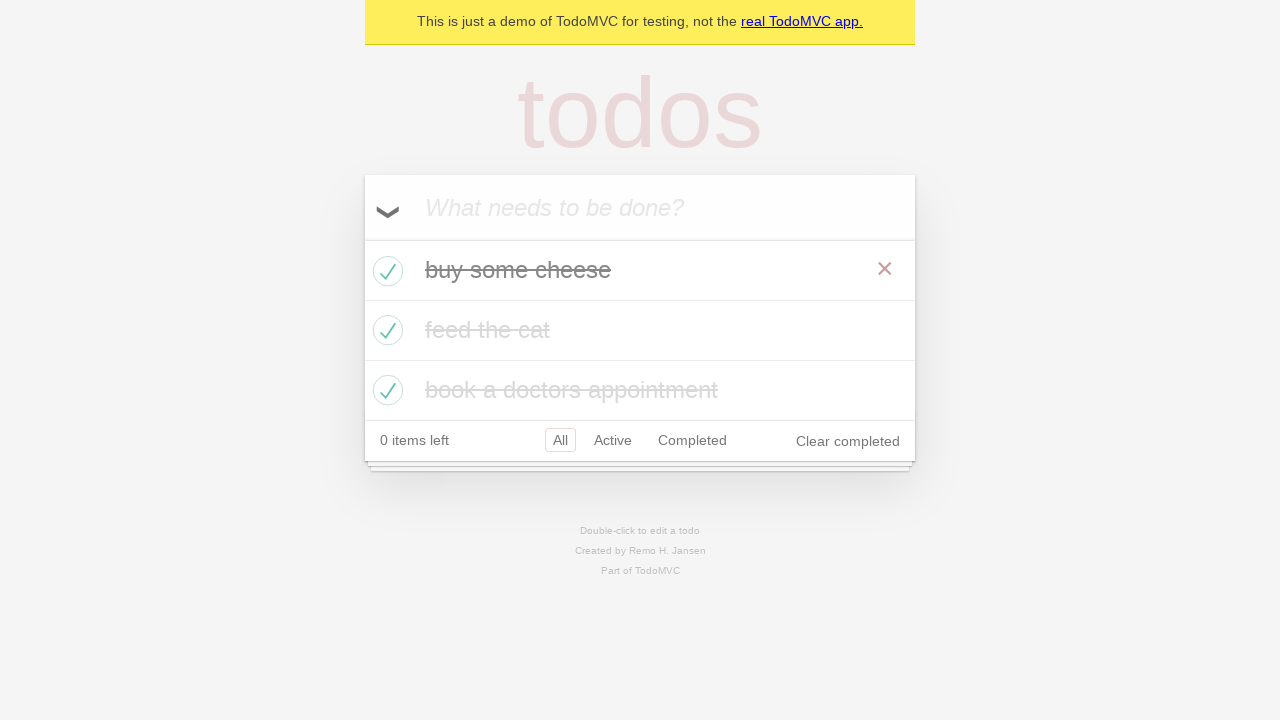

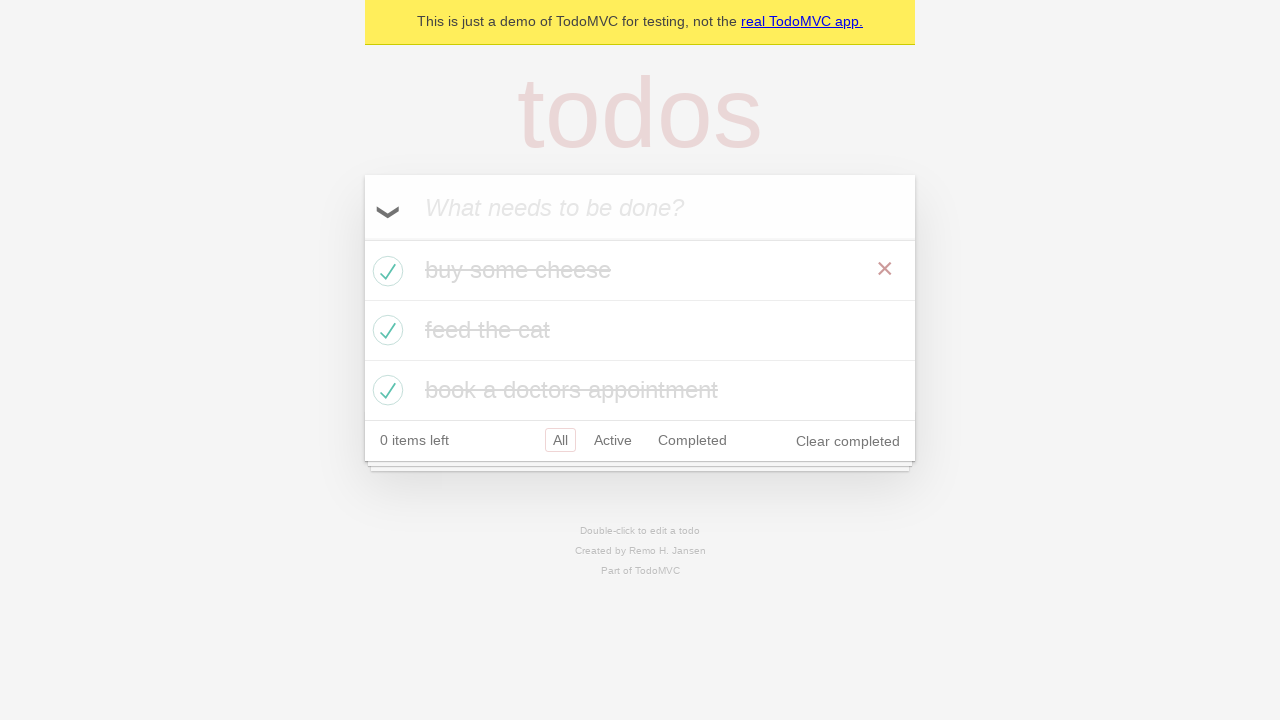